Tests opening a new browser tab/window by clicking a link, verifying the new window content, closing it, and switching back to the original window.

Starting URL: http://the-internet.herokuapp.com/windows

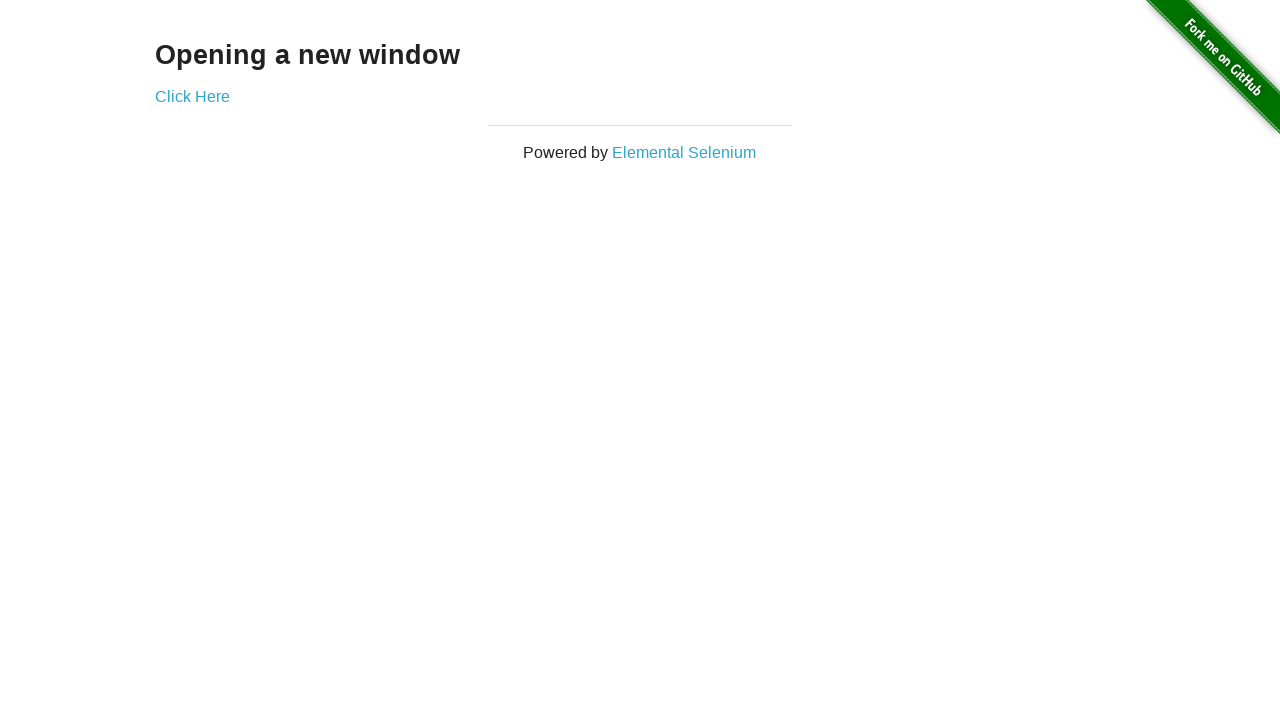

Clicked 'Click Here' link to open new window at (192, 96) on text=Click Here
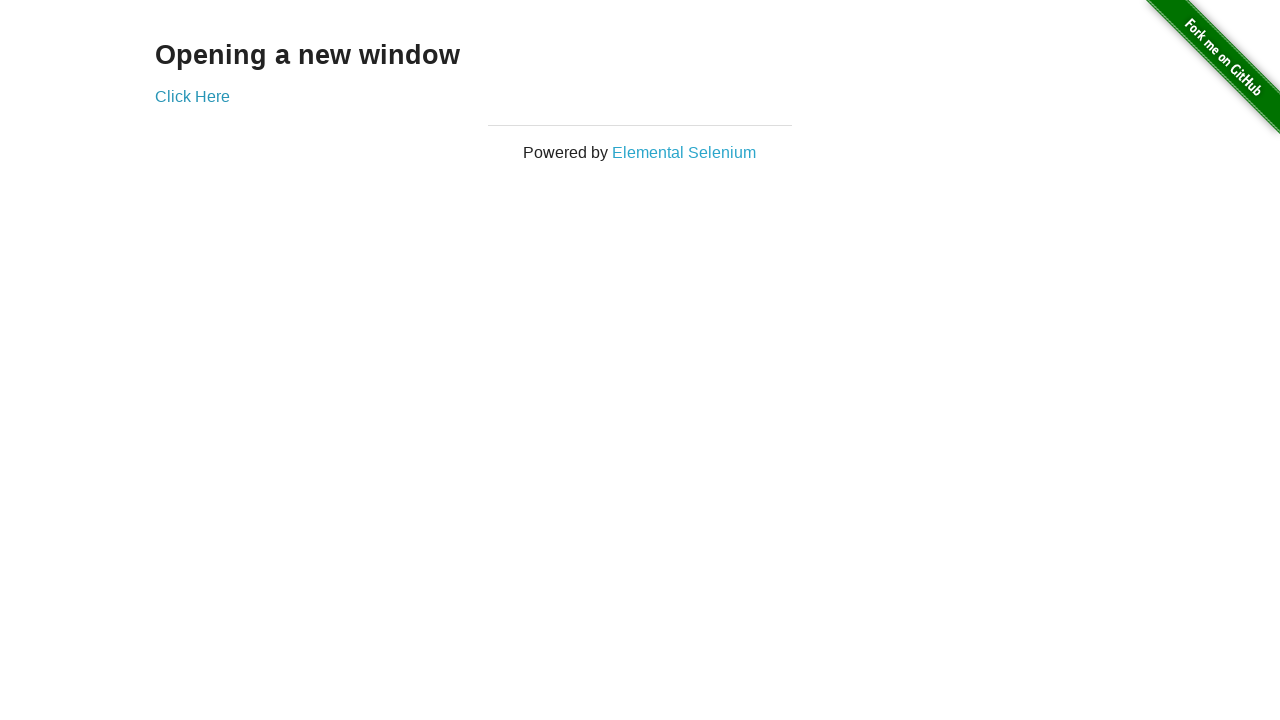

New page/window opened and captured
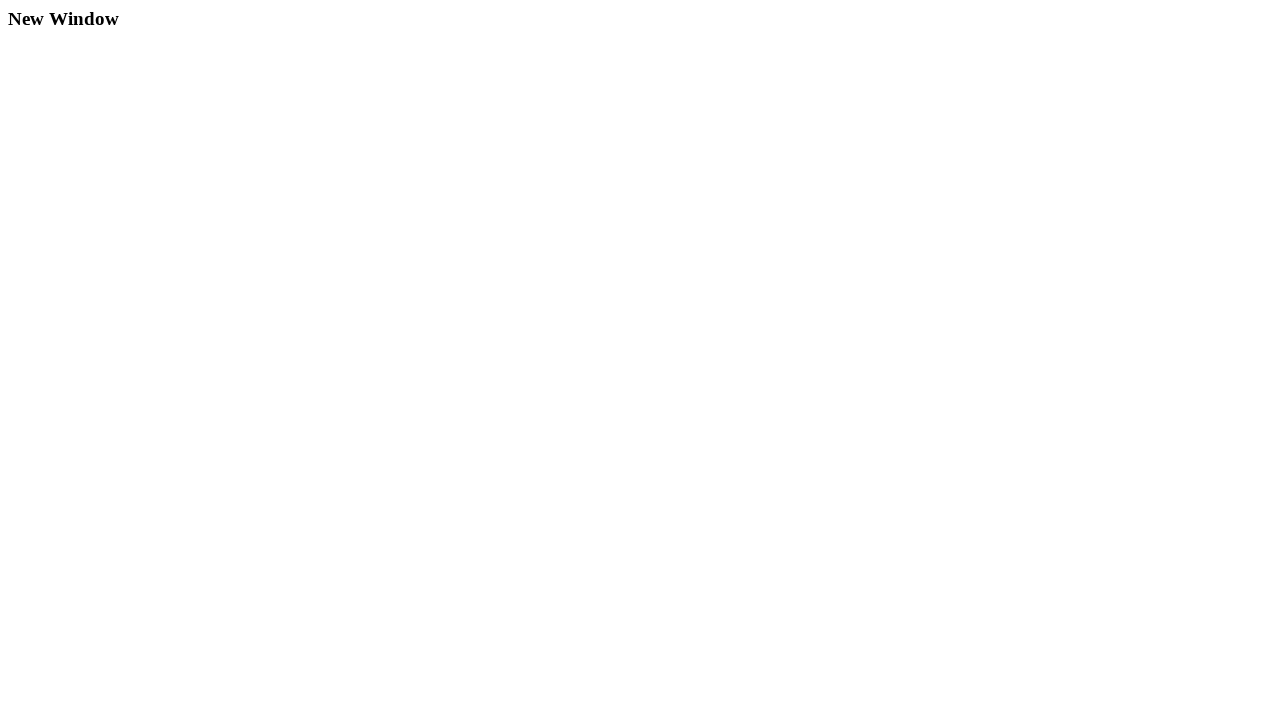

New page finished loading
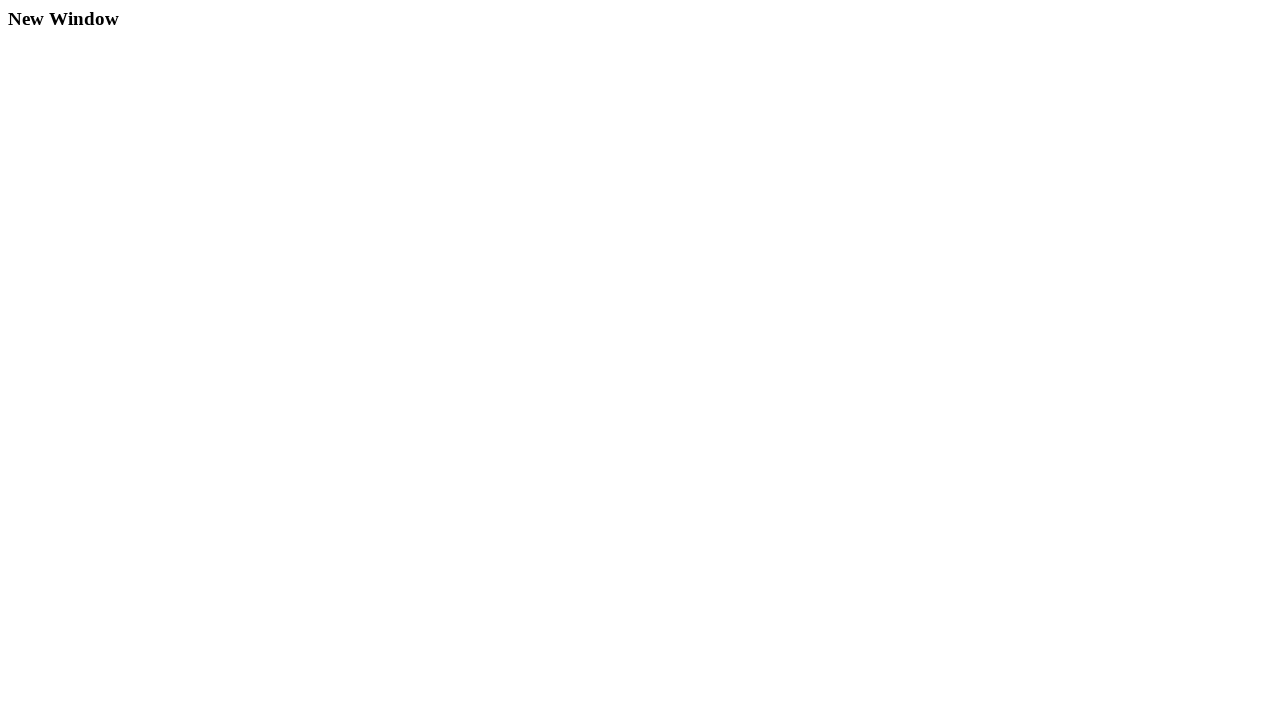

Verified new window contains 'New Window' heading
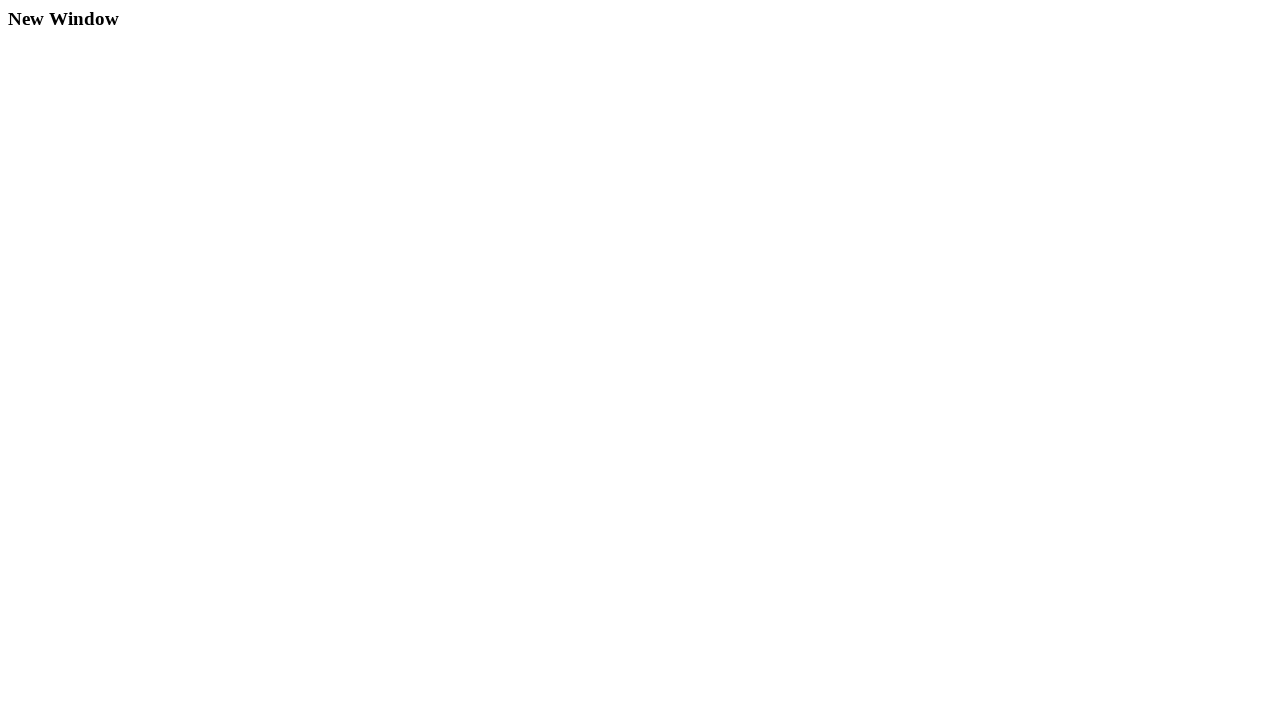

Closed the new window/tab
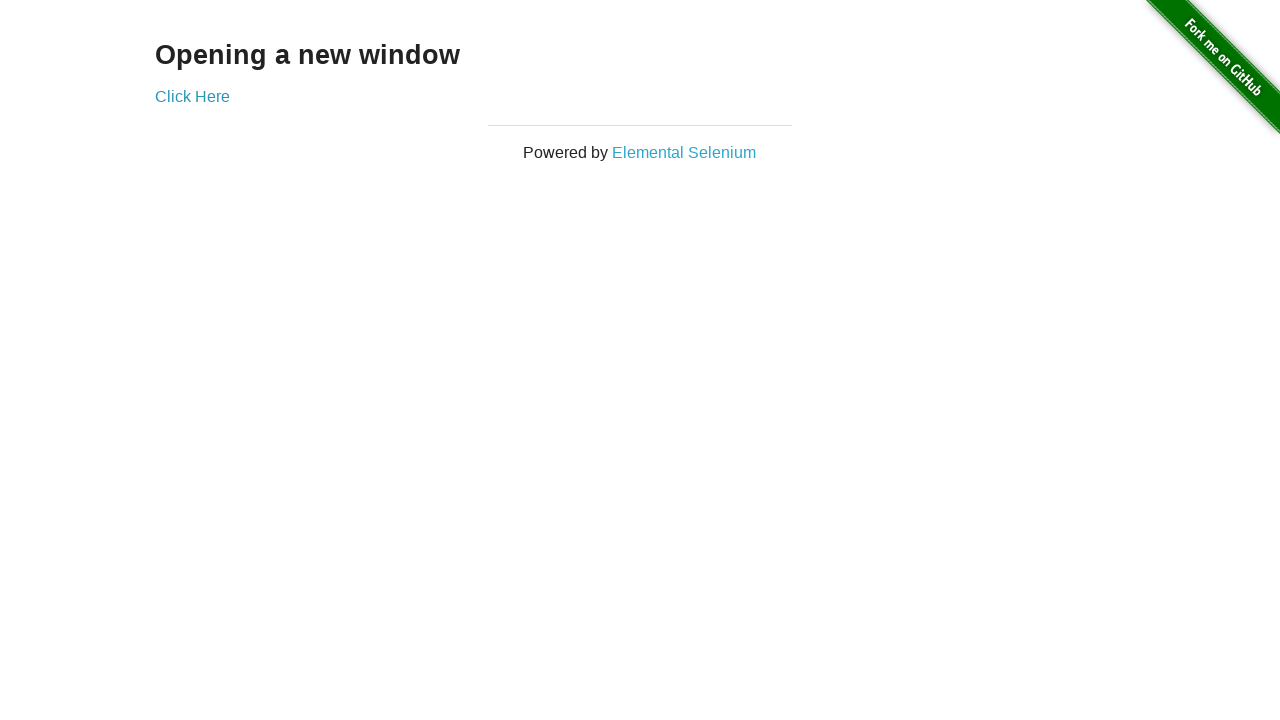

Verified original page still displays 'Click Here' link
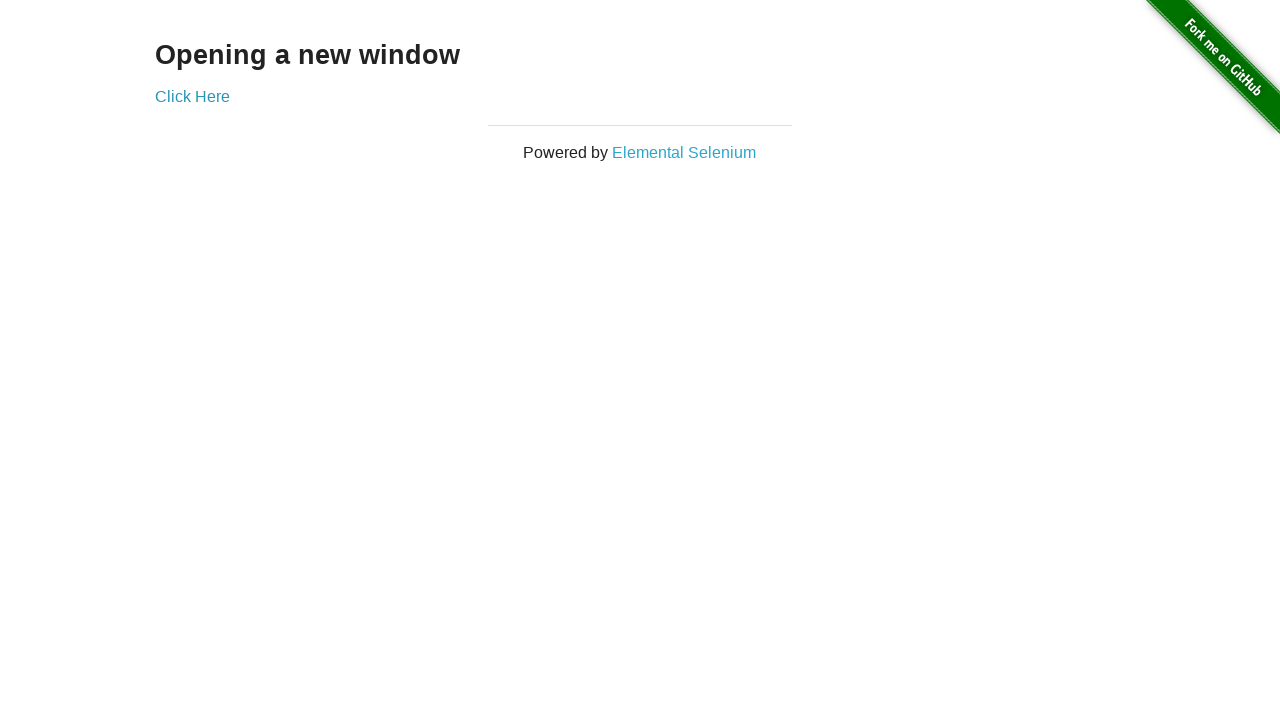

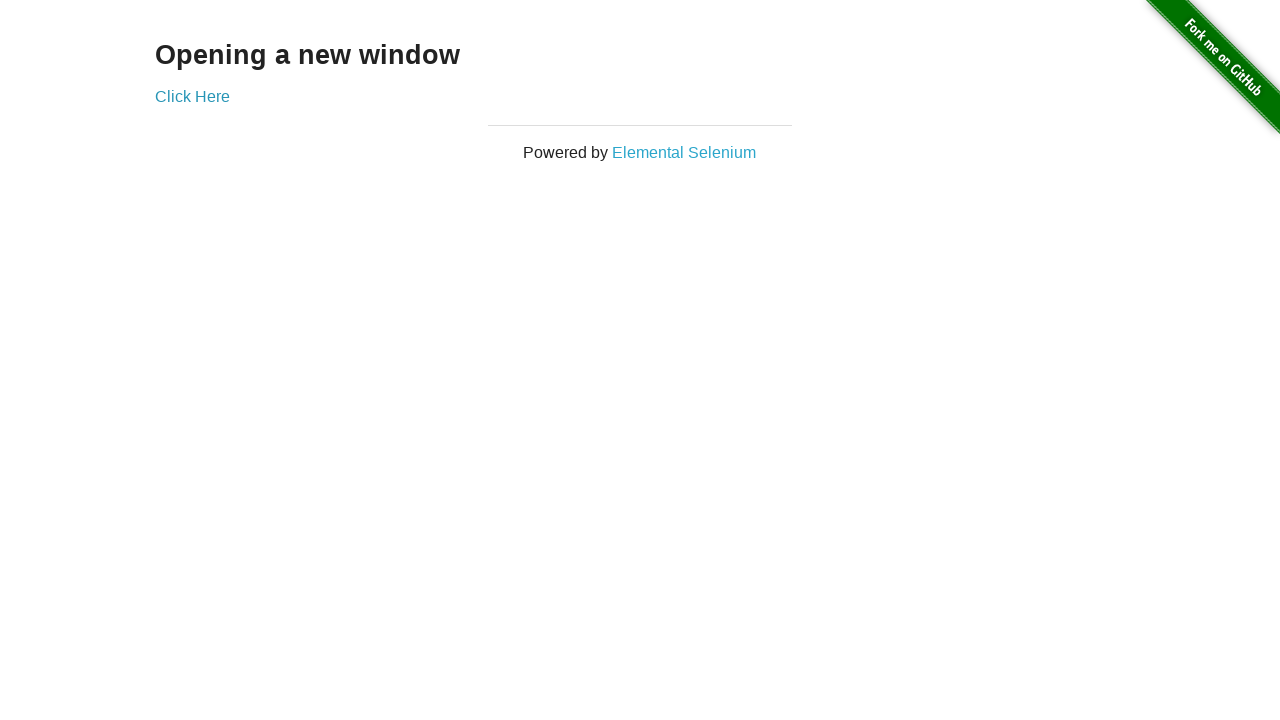